Tests a text box form by filling in user name and address fields, then submitting the form to verify output is displayed

Starting URL: http://demoqa.com/text-box

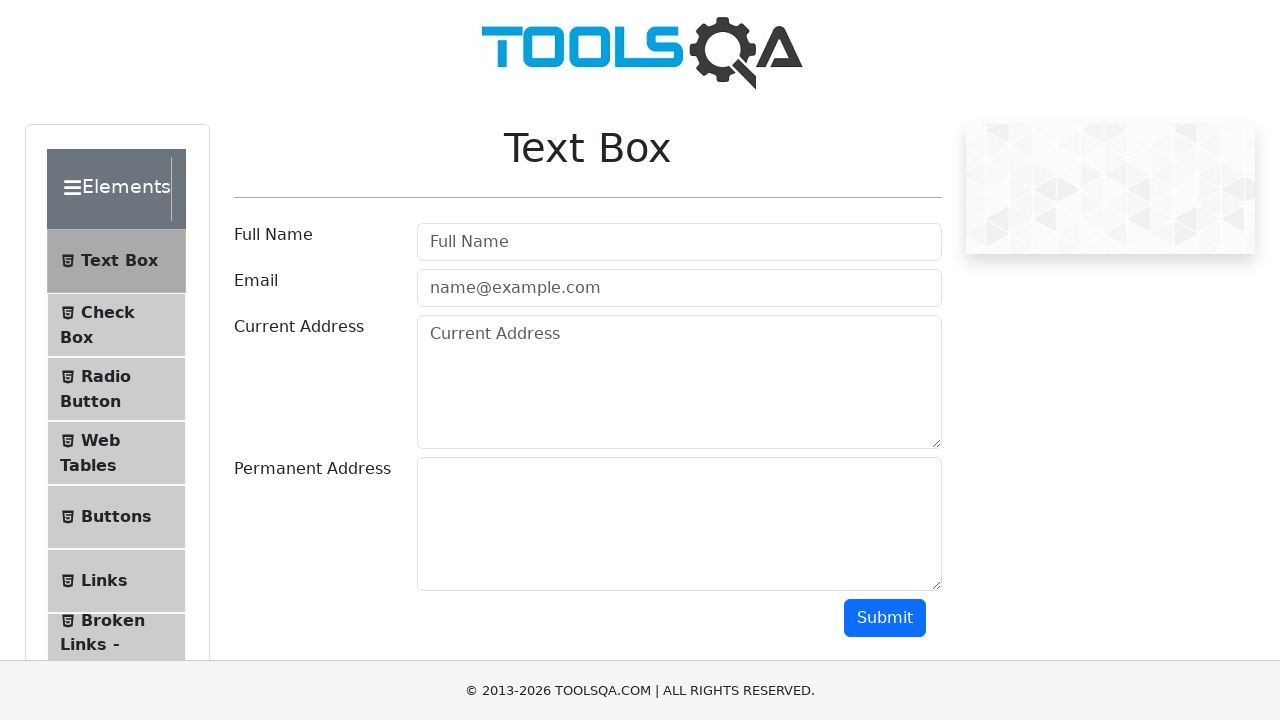

Filled user name field with 'User Name' on input#userName
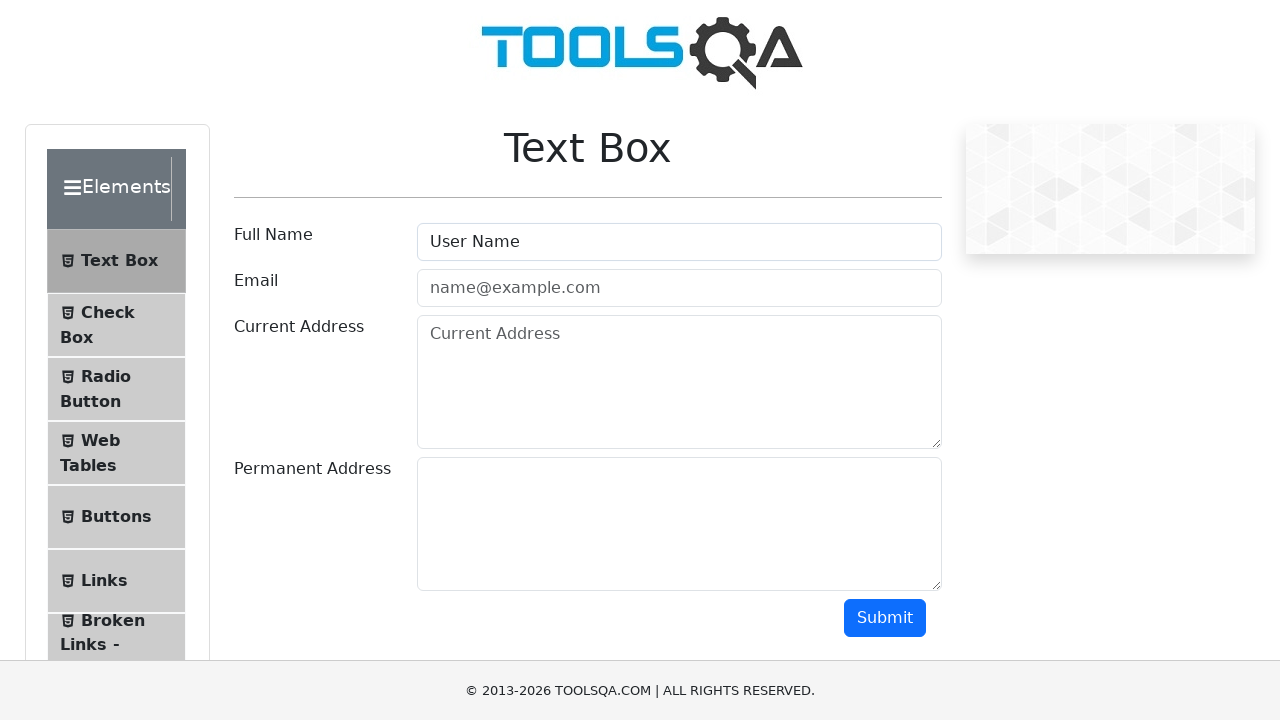

Filled current address field with '123 Test Address' on textarea#currentAddress
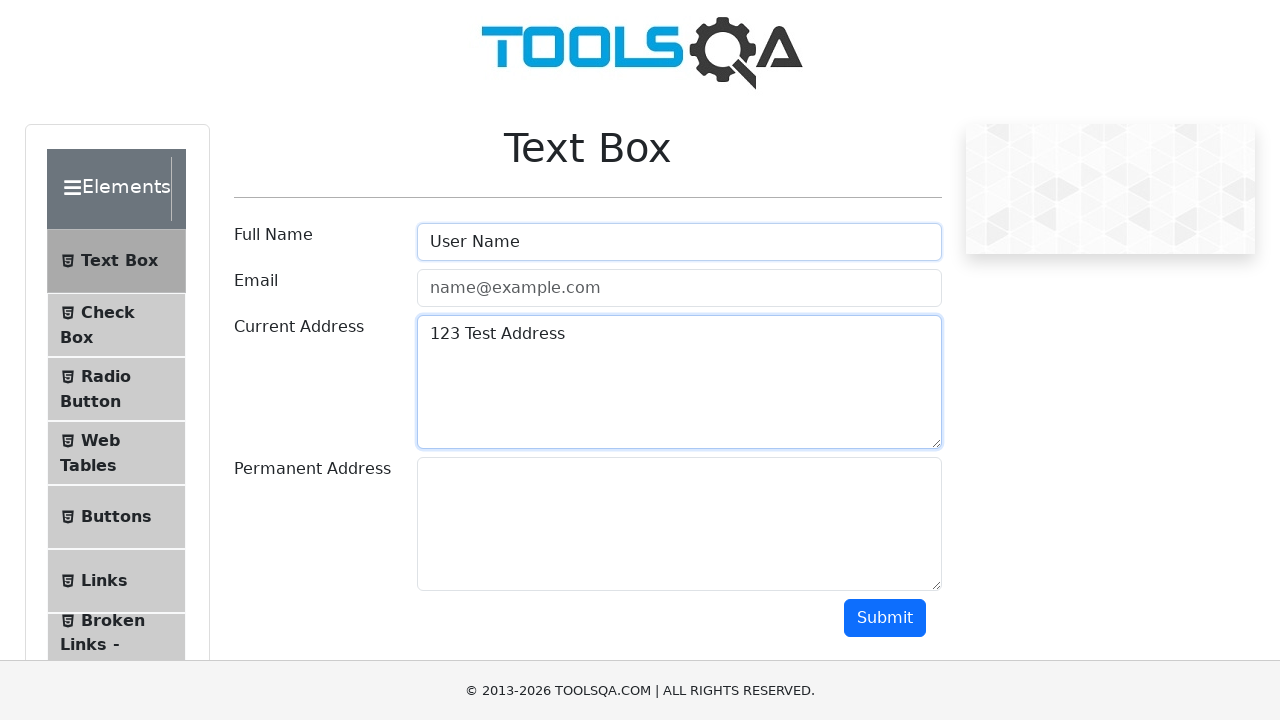

Scrolled submit button into view
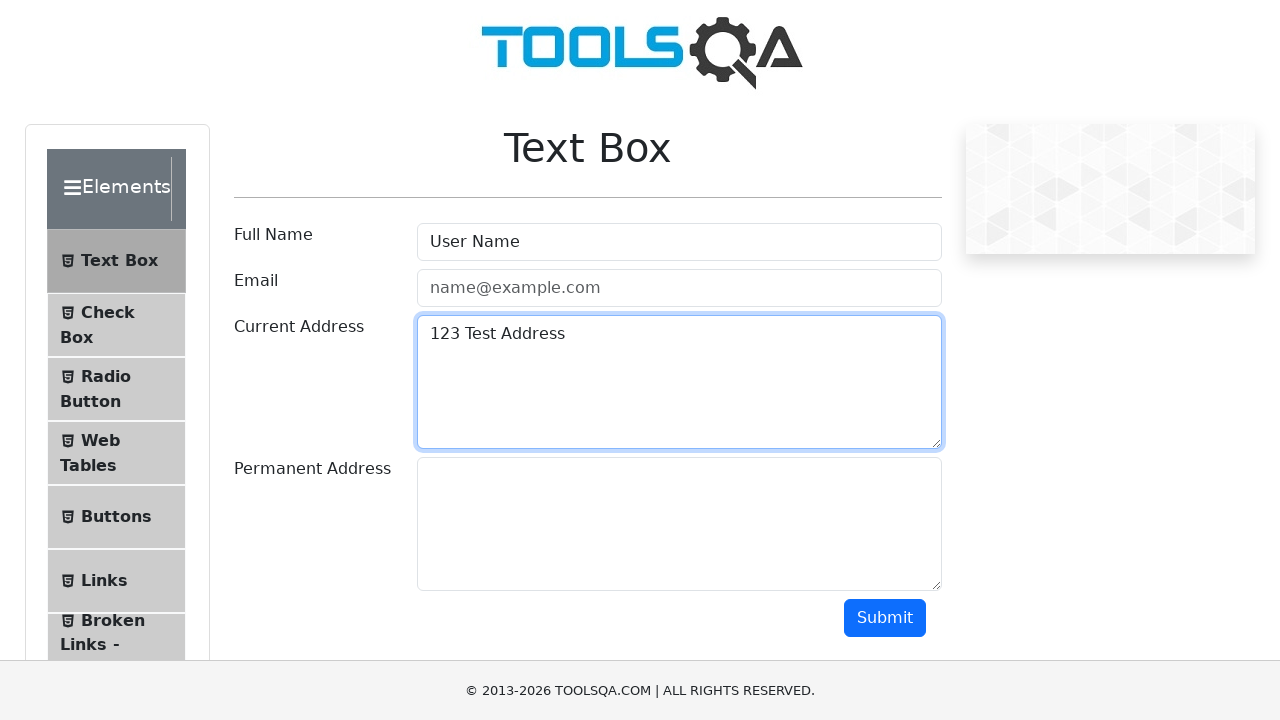

Clicked submit button to submit the form at (885, 618) on button#submit
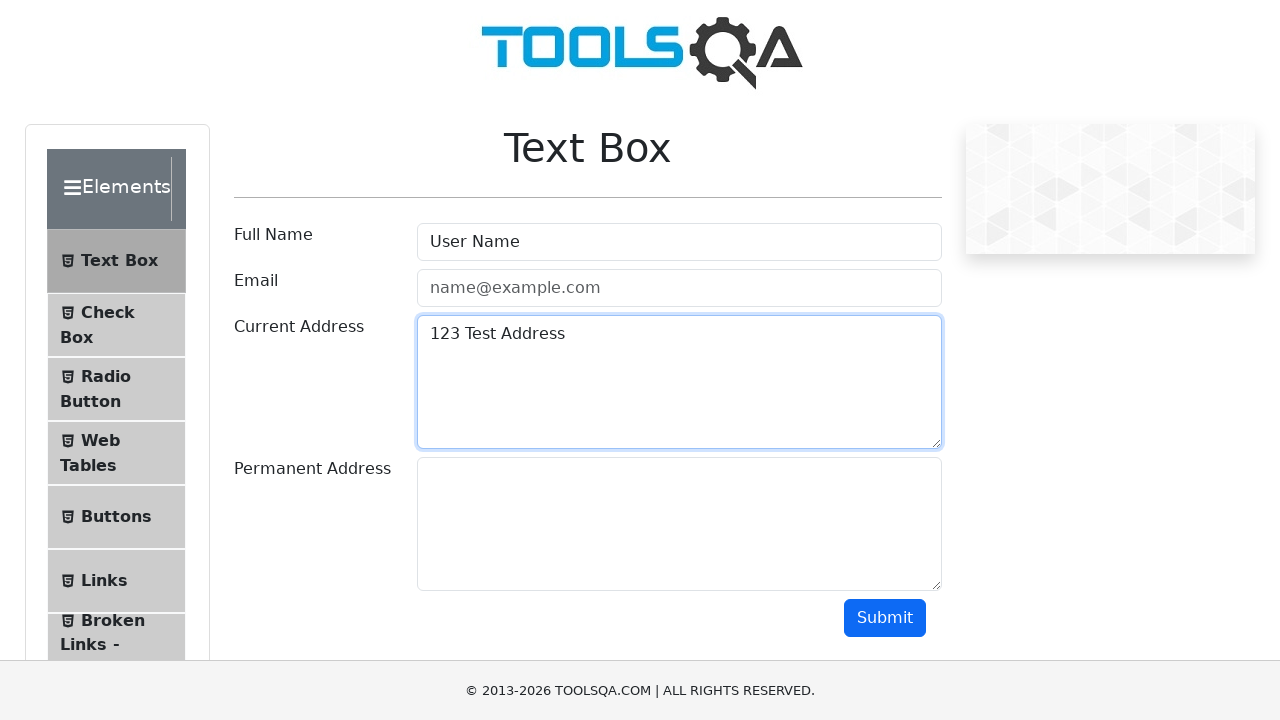

Form output displayed successfully
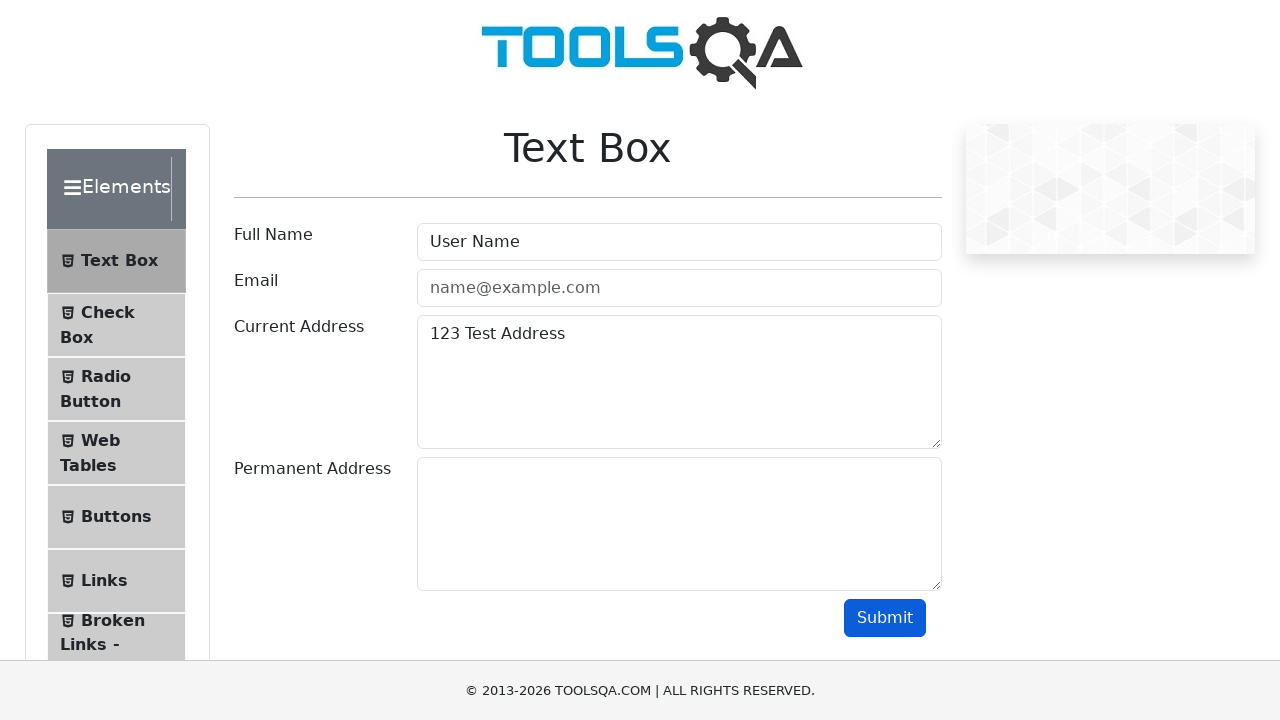

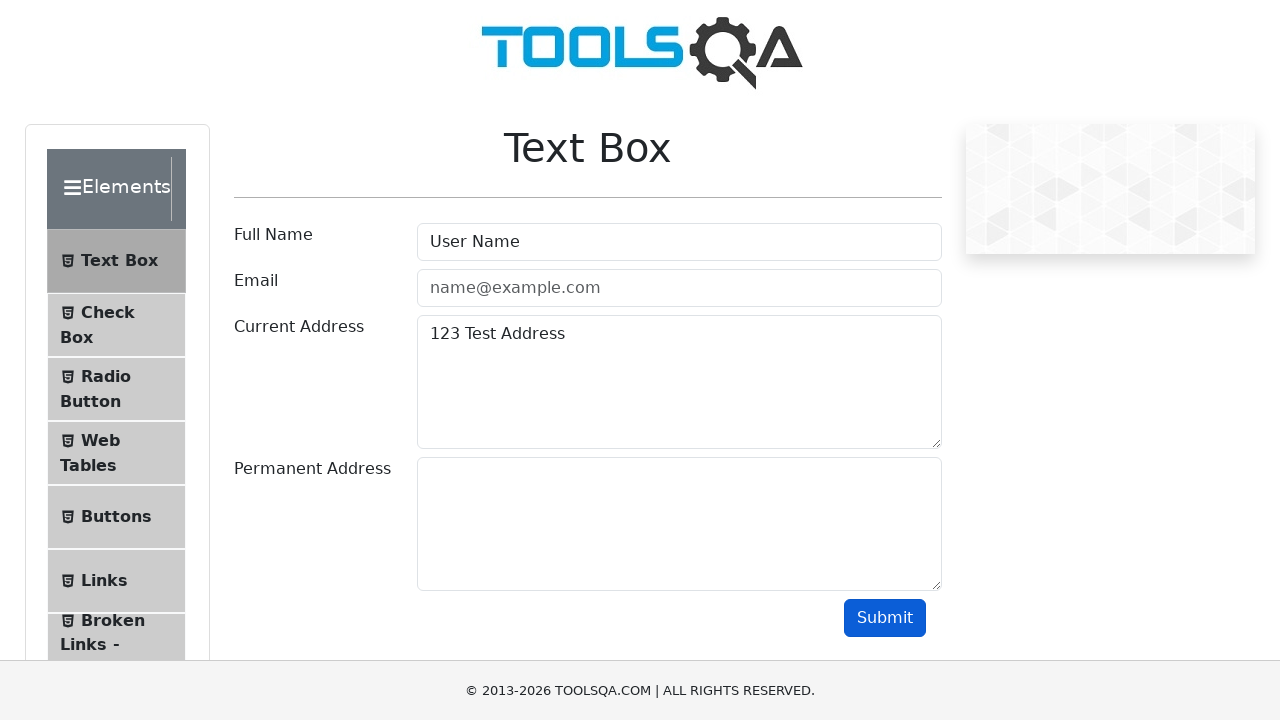